Tests a form that requires extracting a value from an element's custom attribute, calculating a mathematical result, filling the answer, checking checkboxes, and submitting the form.

Starting URL: https://suninjuly.github.io/get_attribute.html

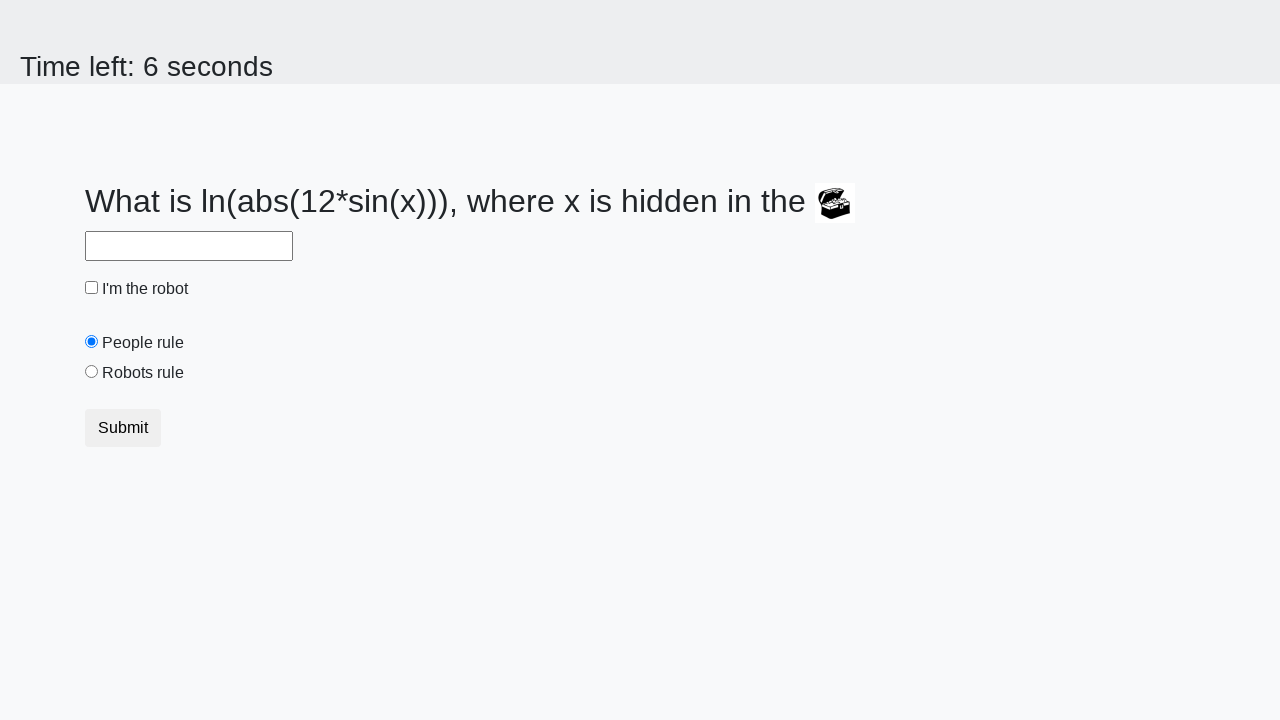

Located treasure element with valuex attribute
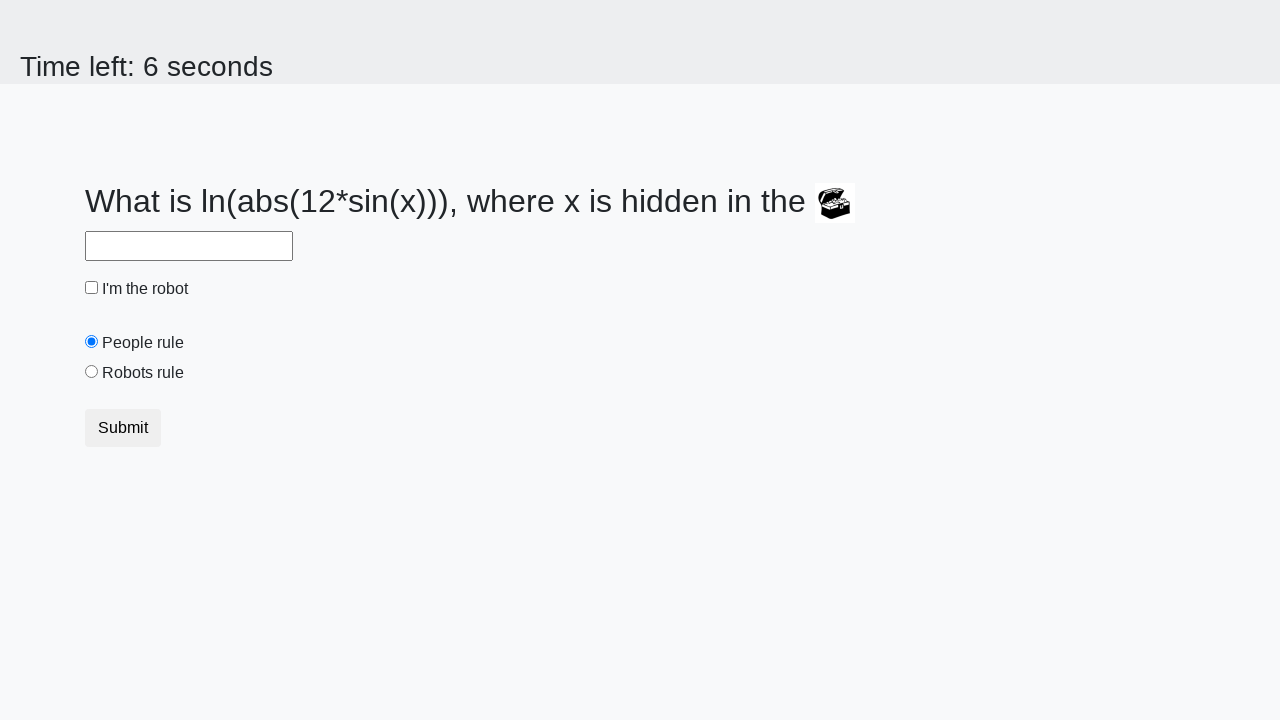

Extracted valuex attribute: 153
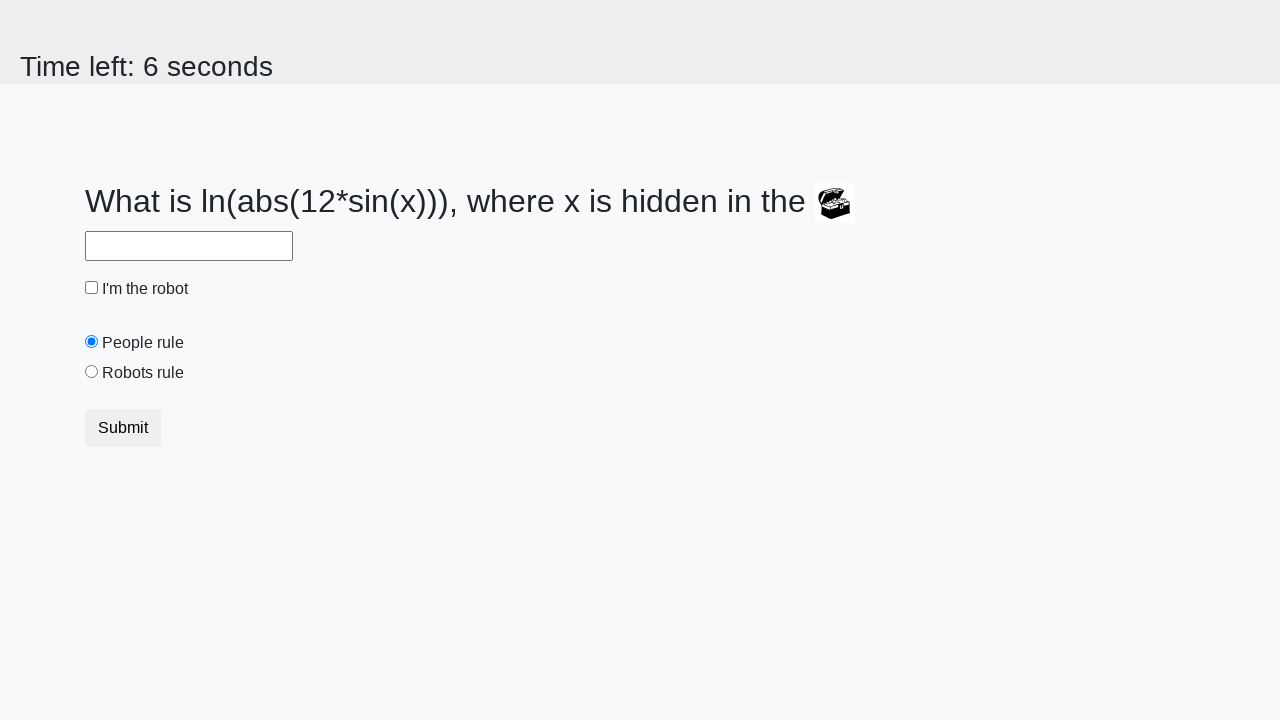

Calculated mathematical result: 2.2697319883304043
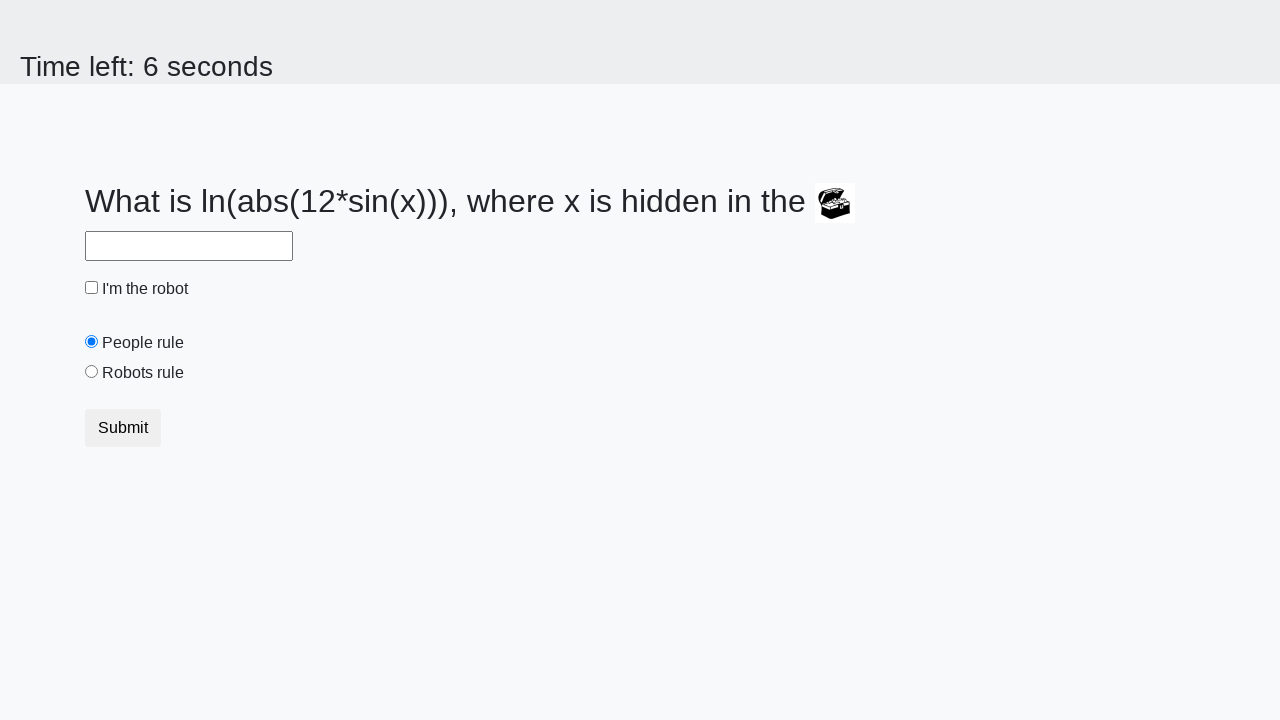

Filled answer field with calculated value: 2.2697319883304043 on #answer
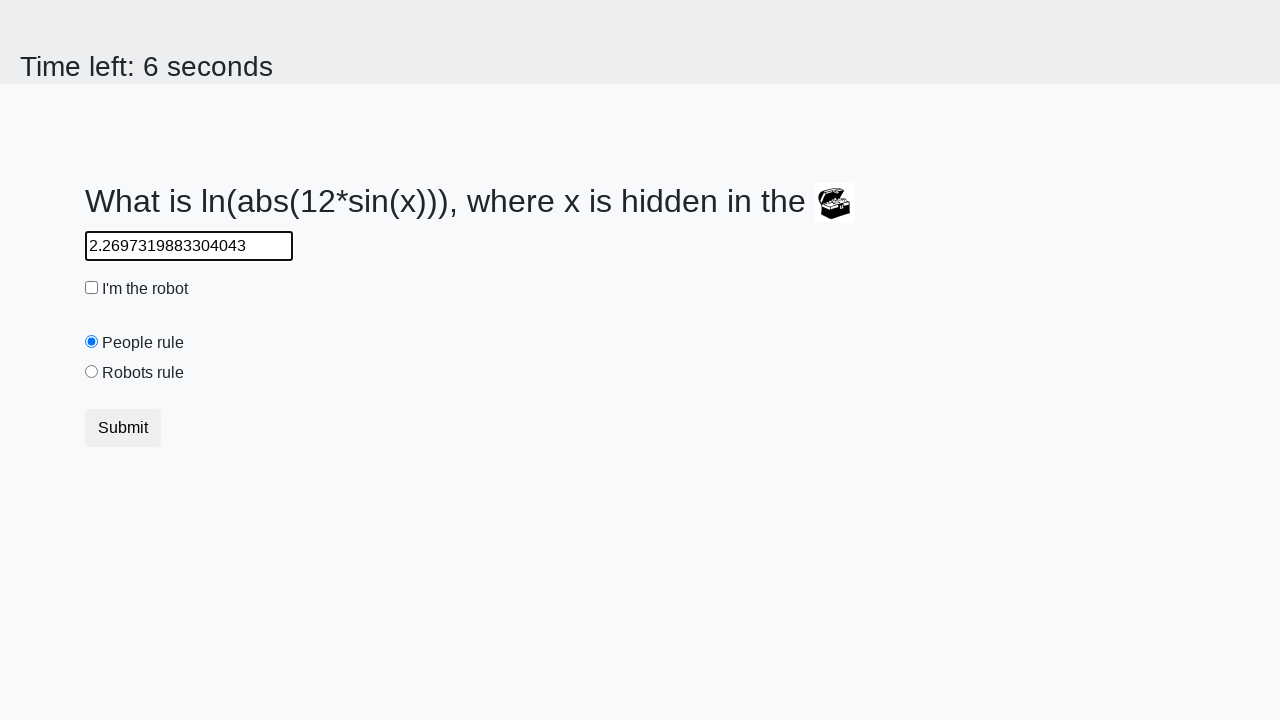

Checked the robot checkbox at (92, 288) on #robotCheckbox
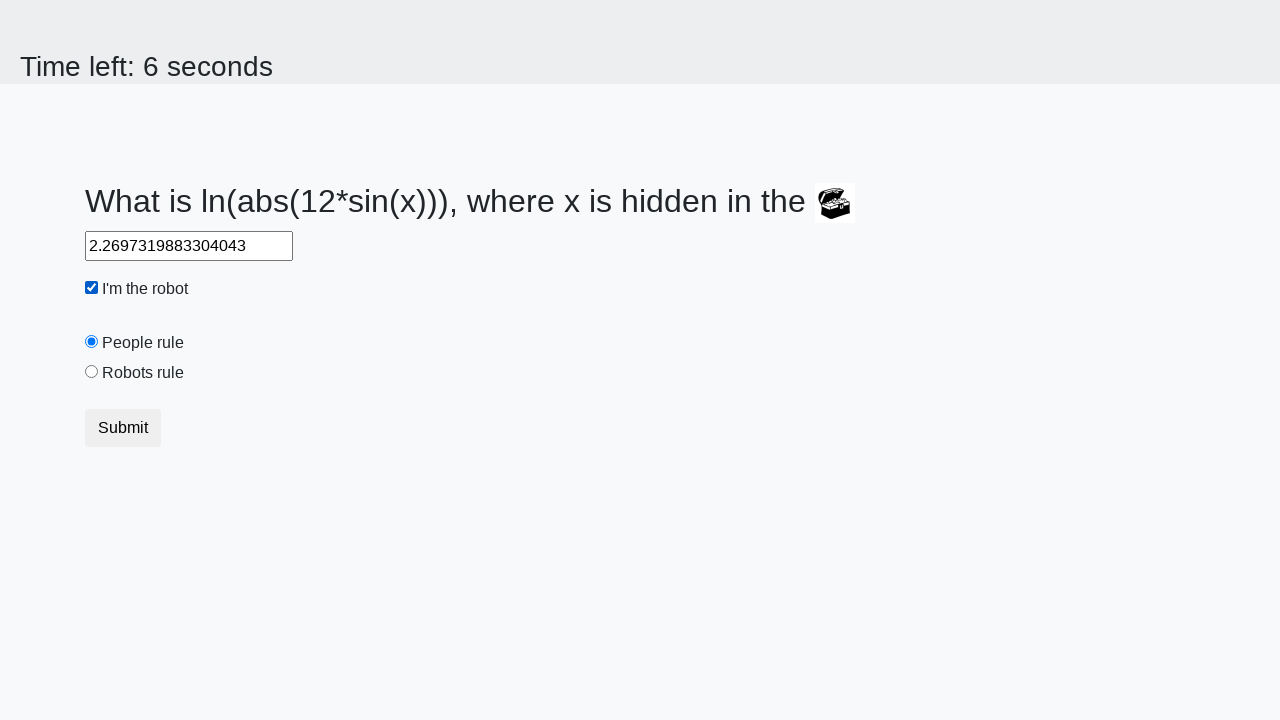

Checked the robots rule checkbox at (92, 372) on #robotsRule
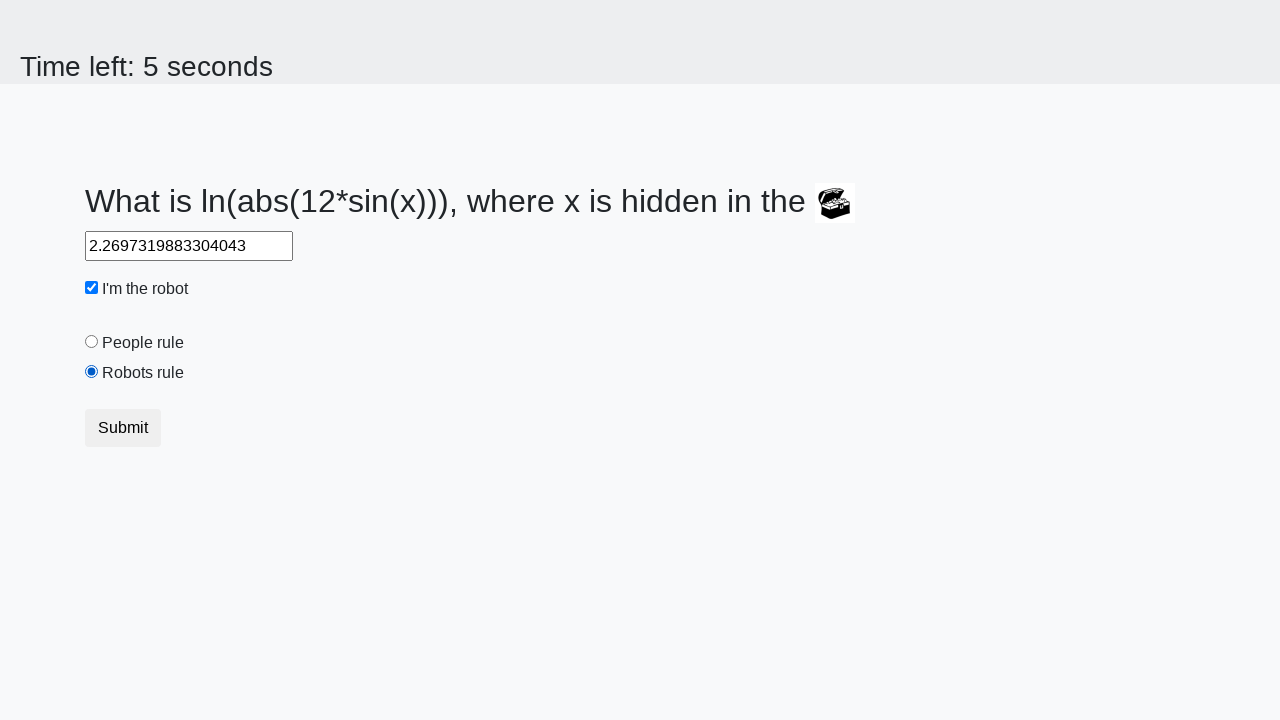

Clicked submit button to submit the form at (123, 428) on .btn
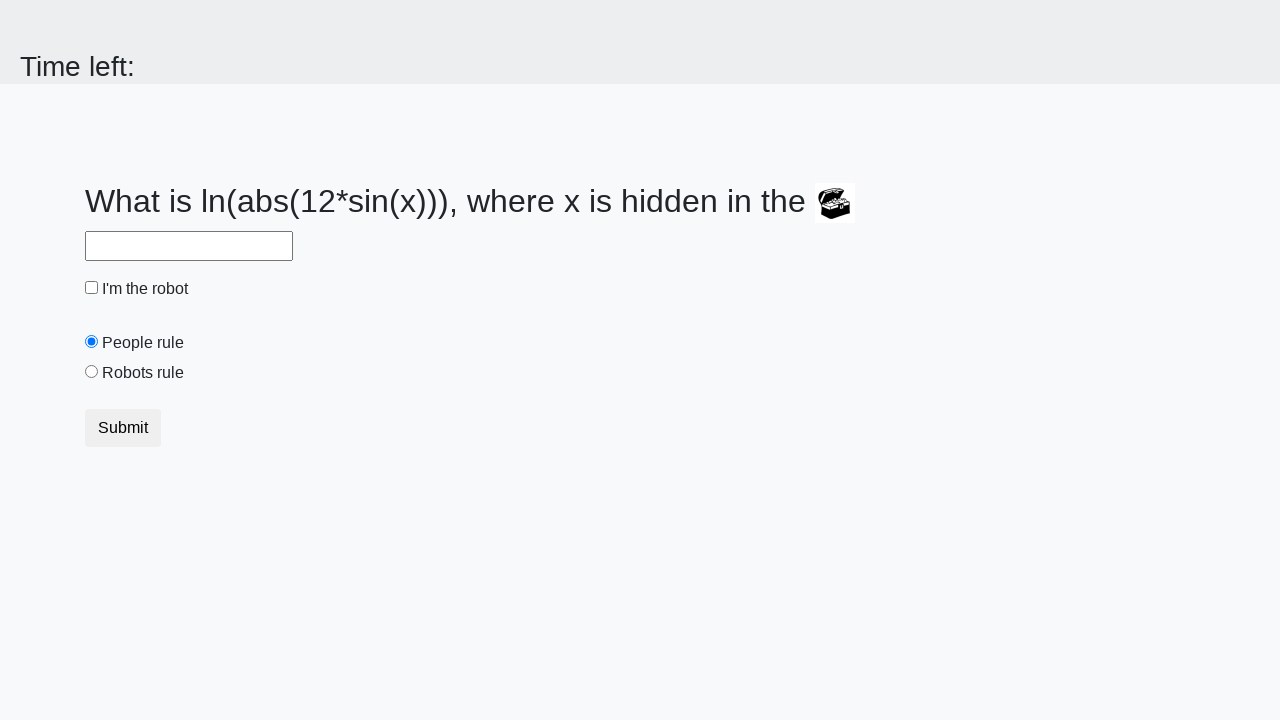

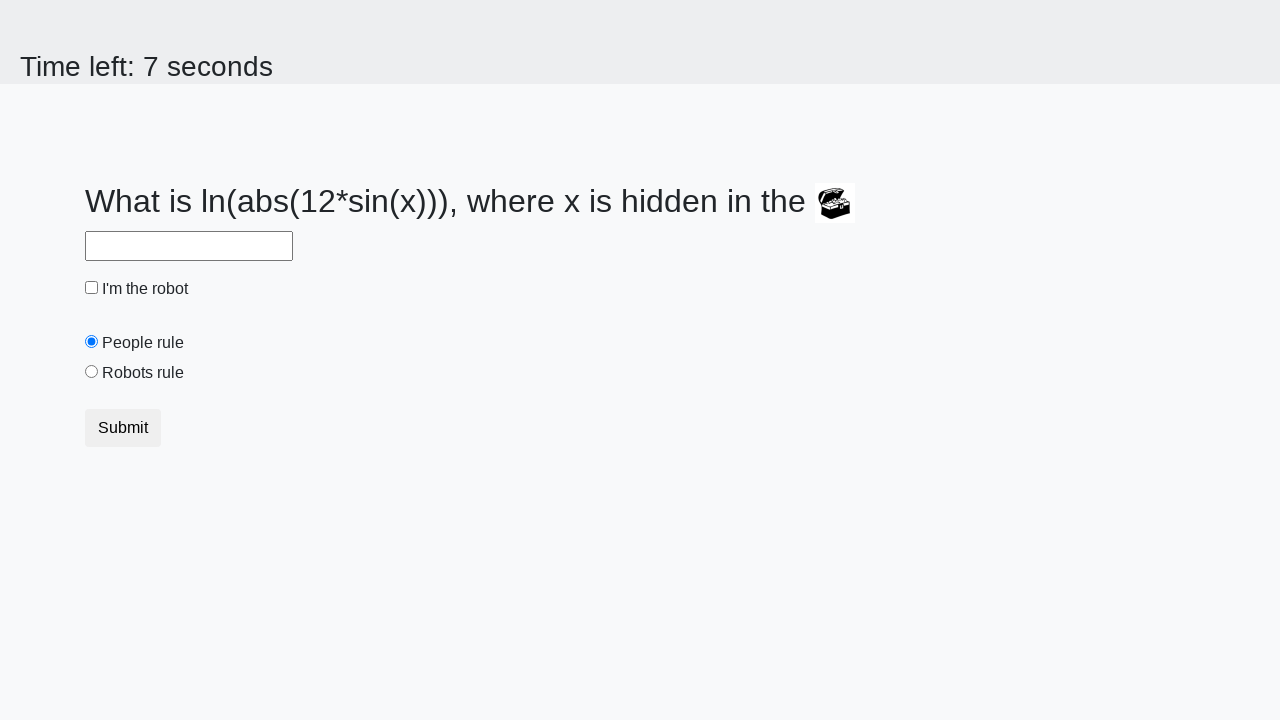